Tests slider functionality by dragging the slider element and verifying the value updates

Starting URL: https://practice-automation.com/slider/

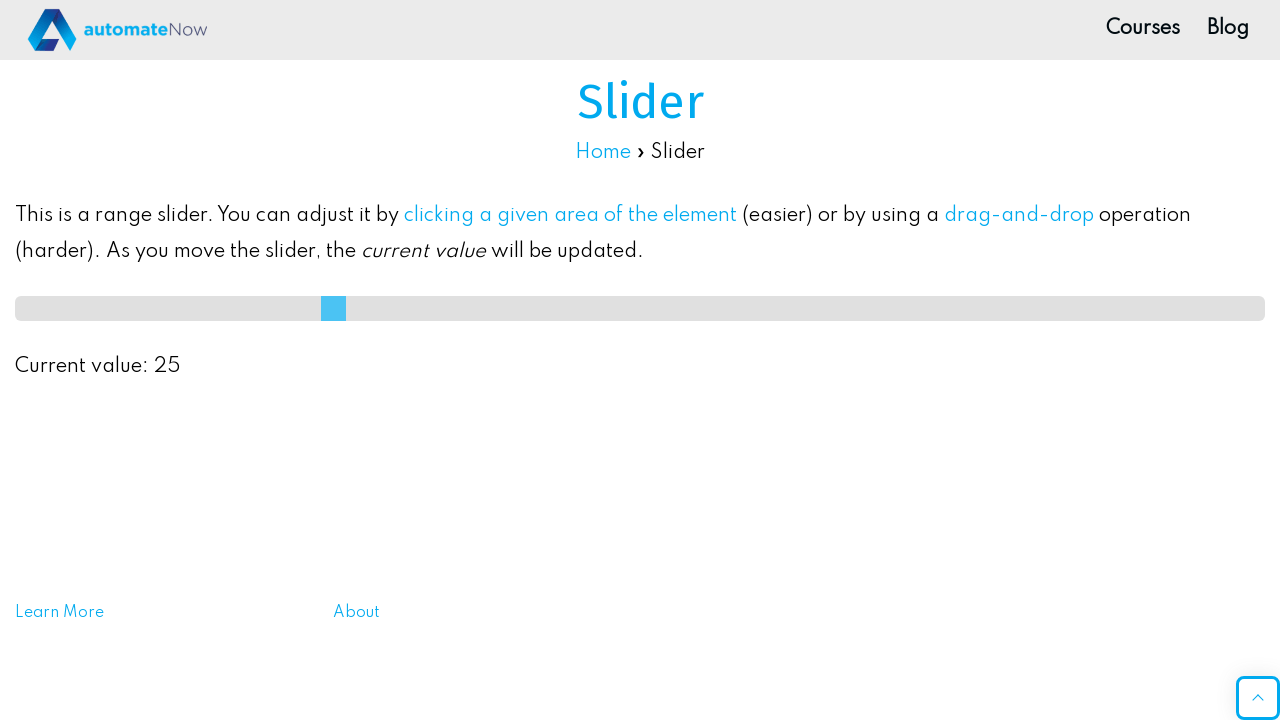

Located slider element with ID 'slideMe'
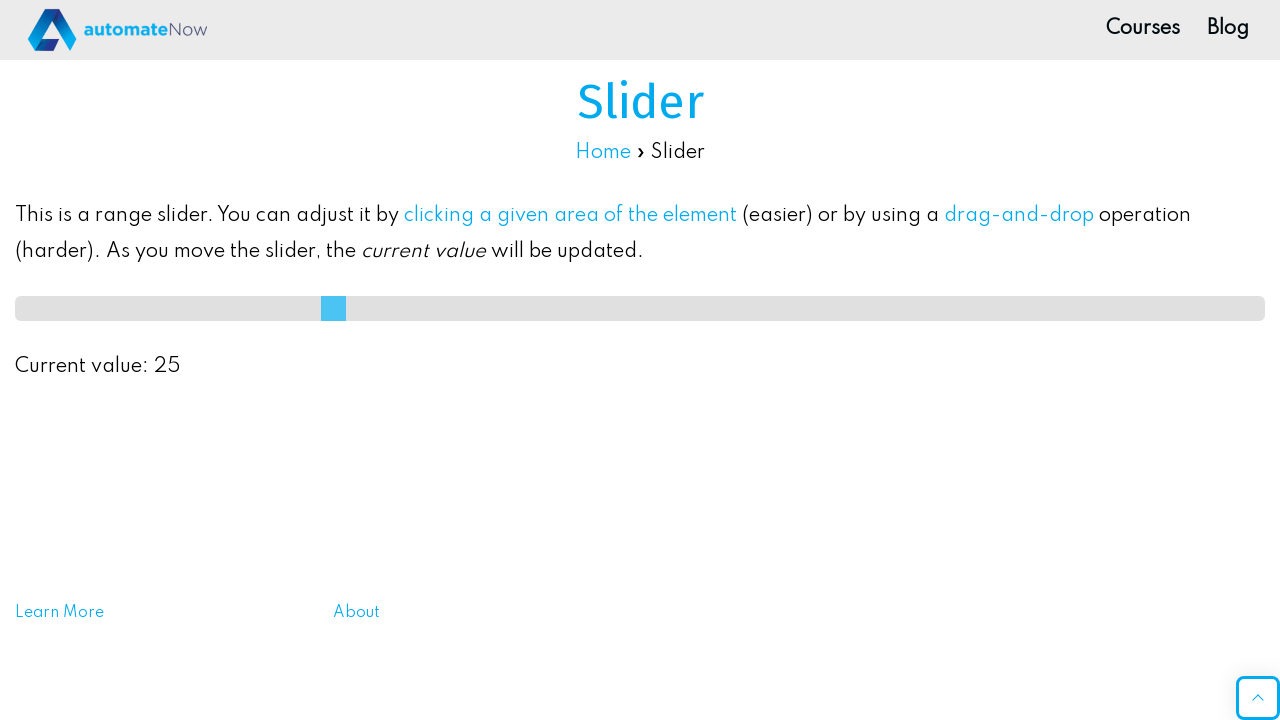

Retrieved slider bounding box
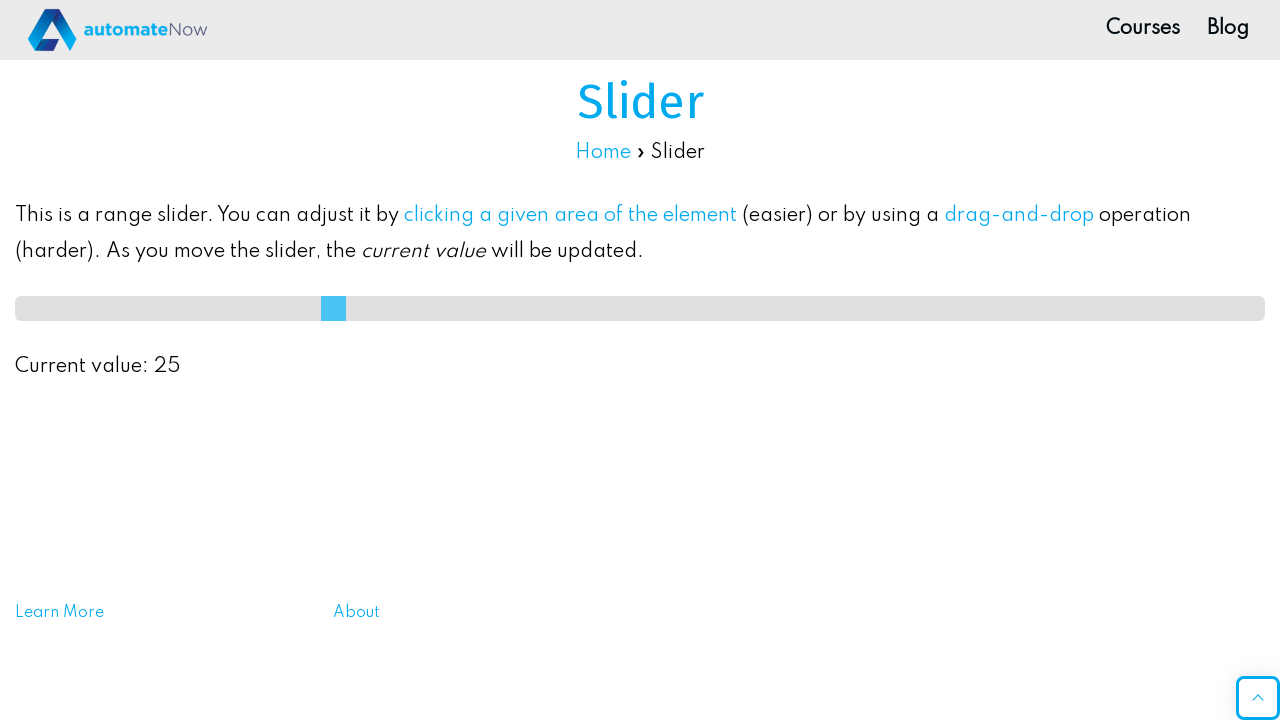

Moved mouse to center of slider at (640, 308)
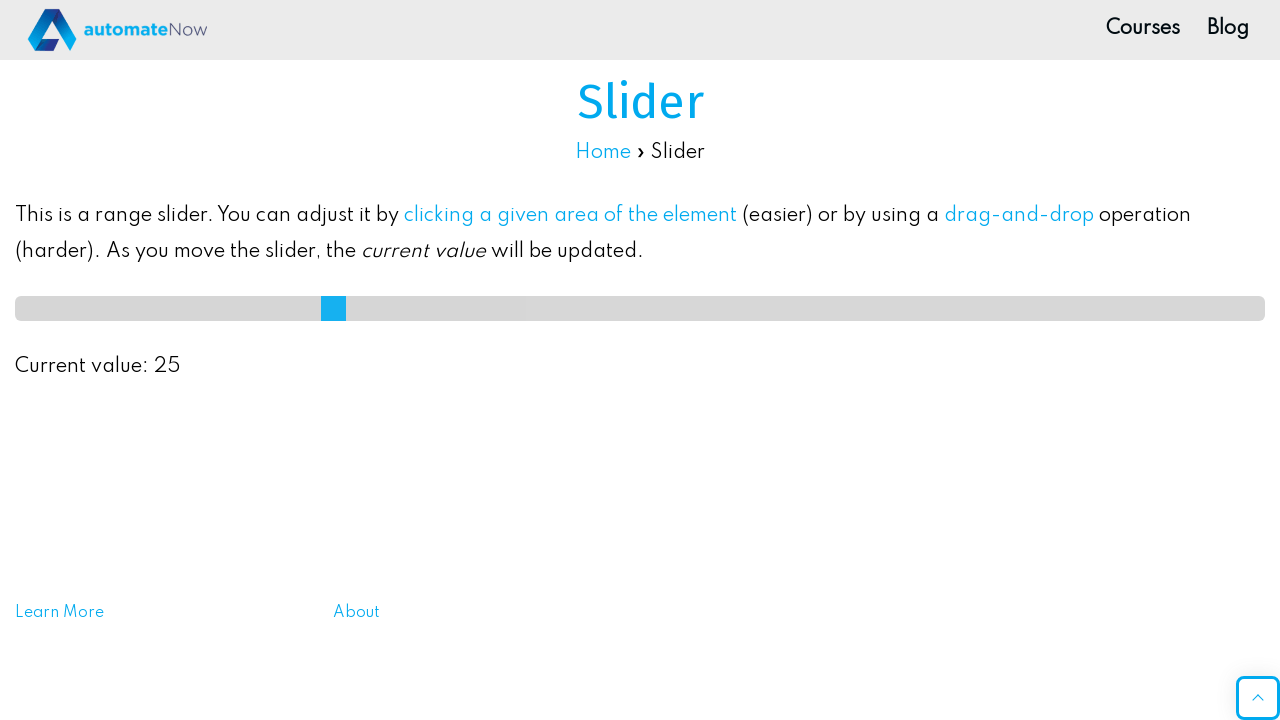

Pressed down mouse button on slider at (640, 308)
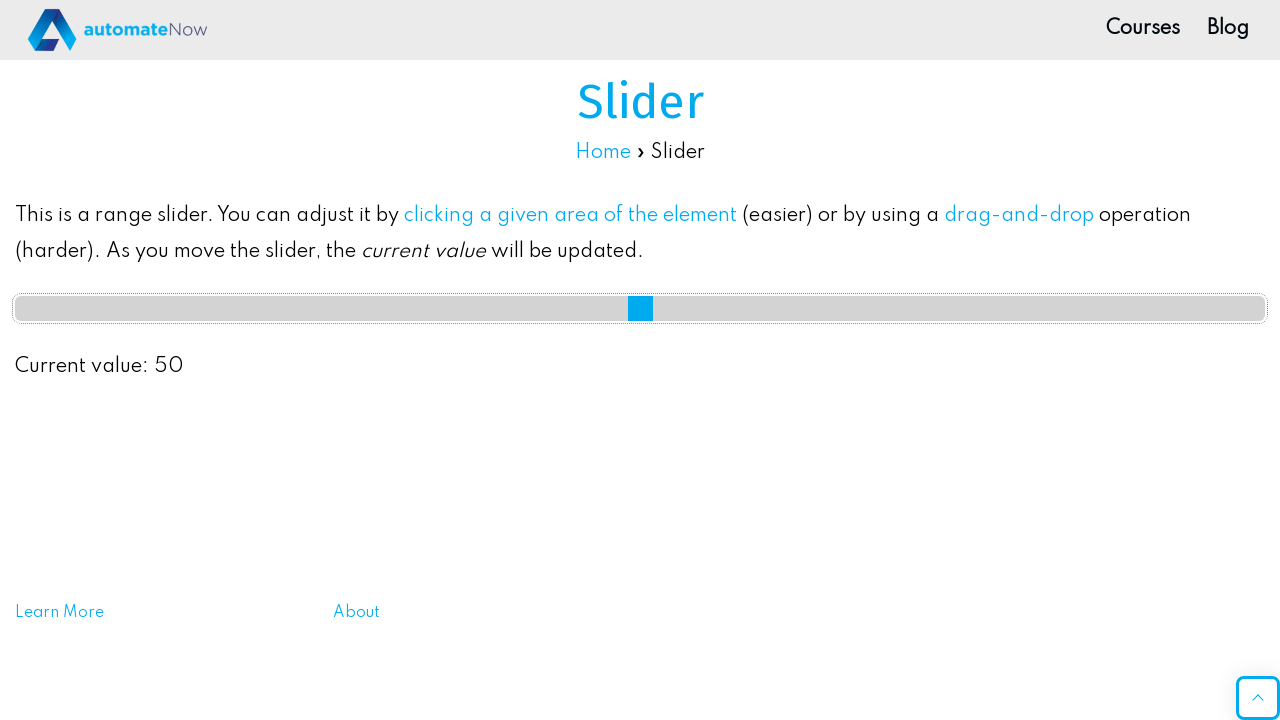

Dragged slider 50 pixels to the right at (690, 308)
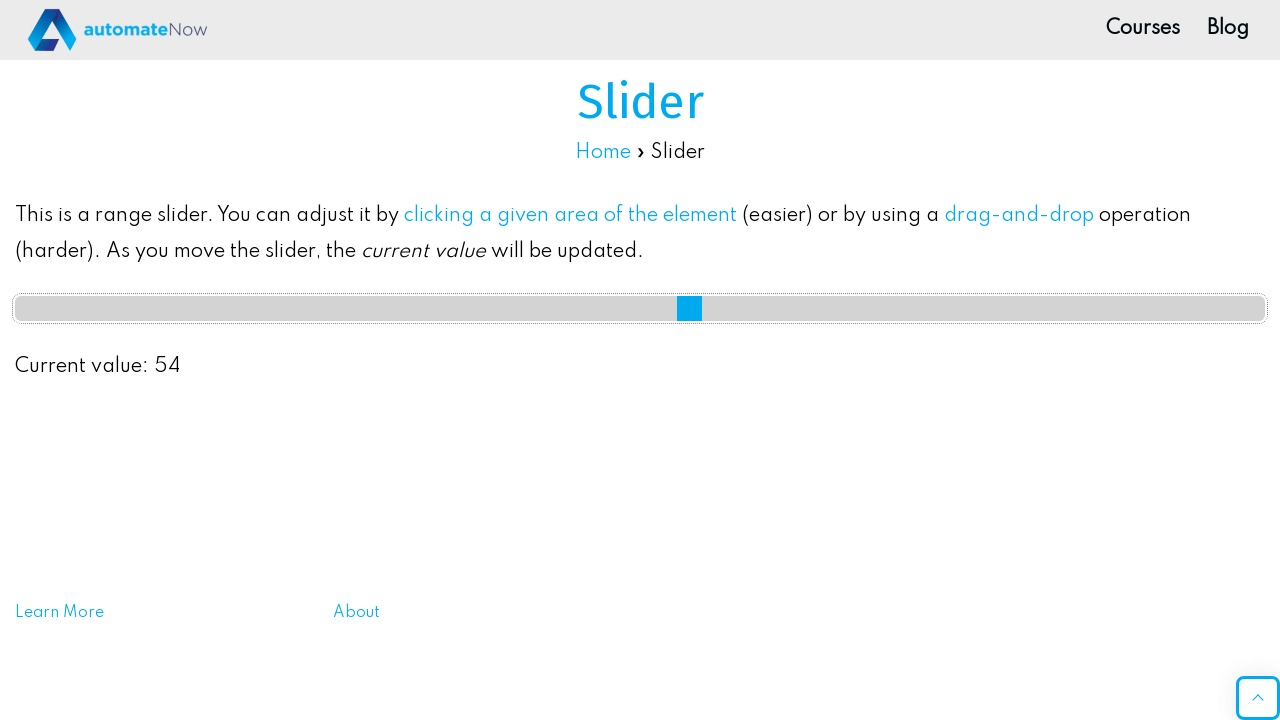

Released mouse button to complete slider drag at (690, 308)
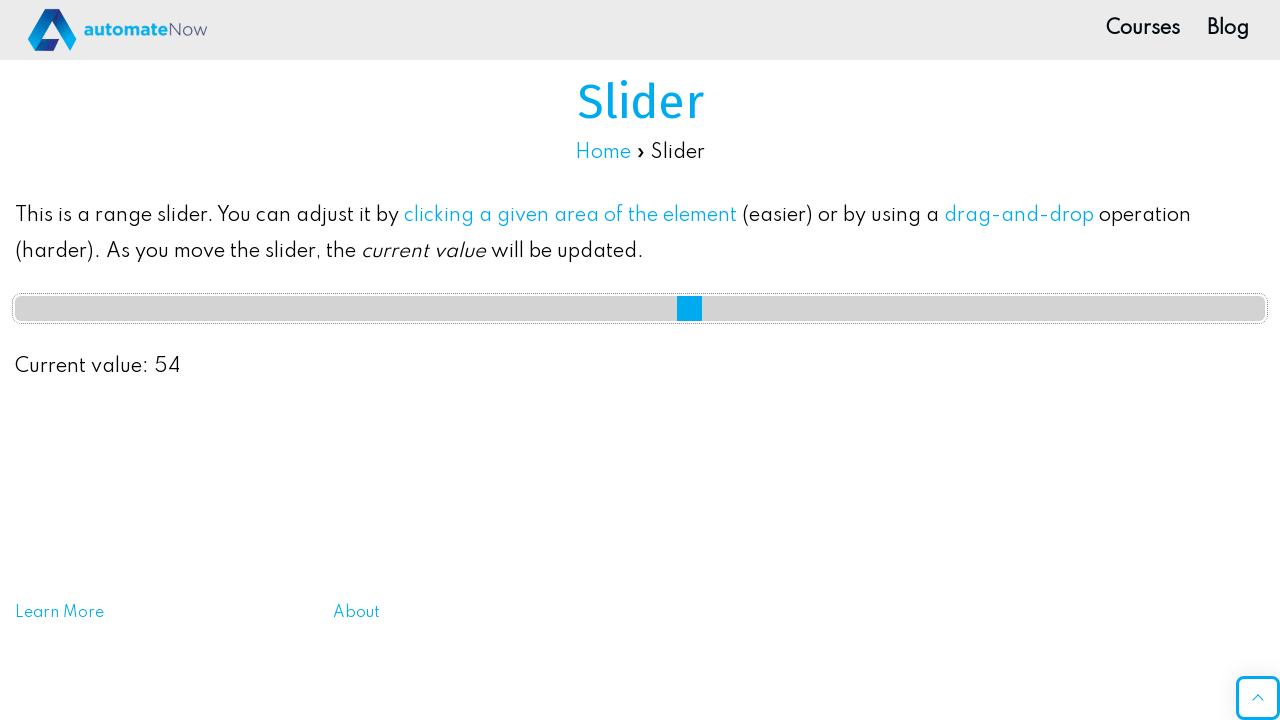

Located value element to verify slider update
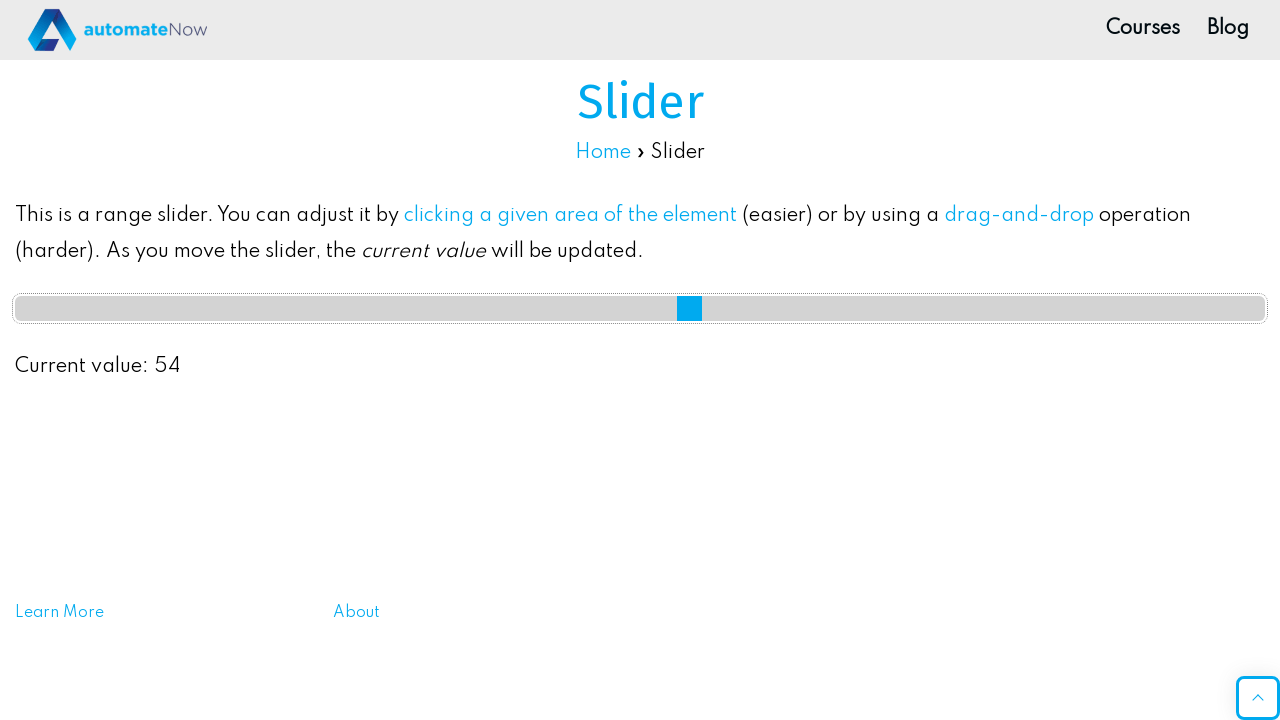

Waited 500ms for slider value to update
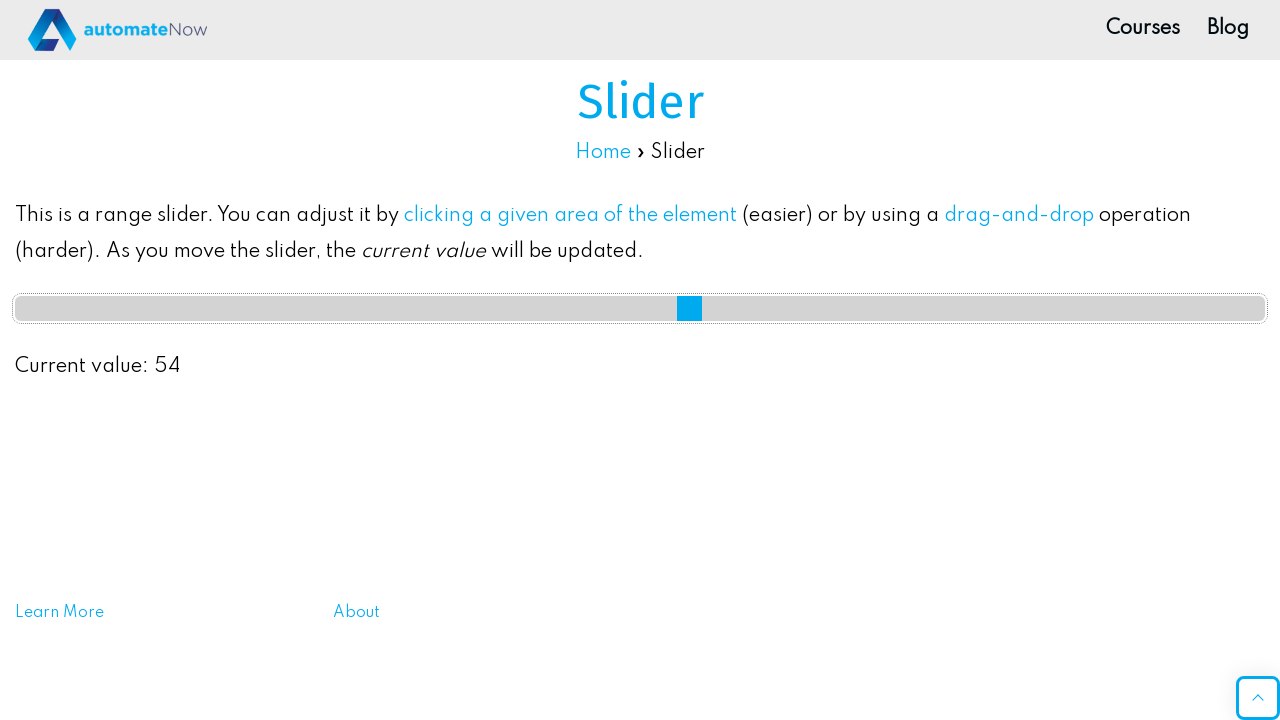

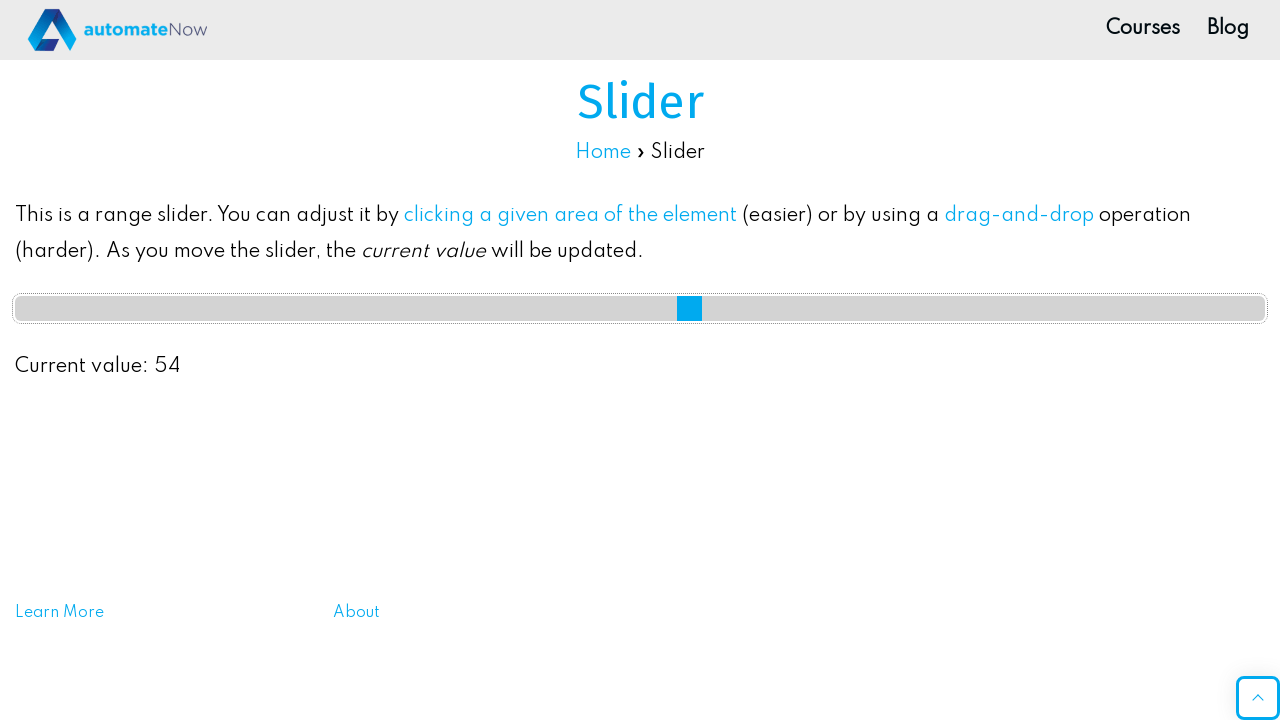